Tests that the todo counter displays the correct number of items as todos are added.

Starting URL: https://demo.playwright.dev/todomvc/#/

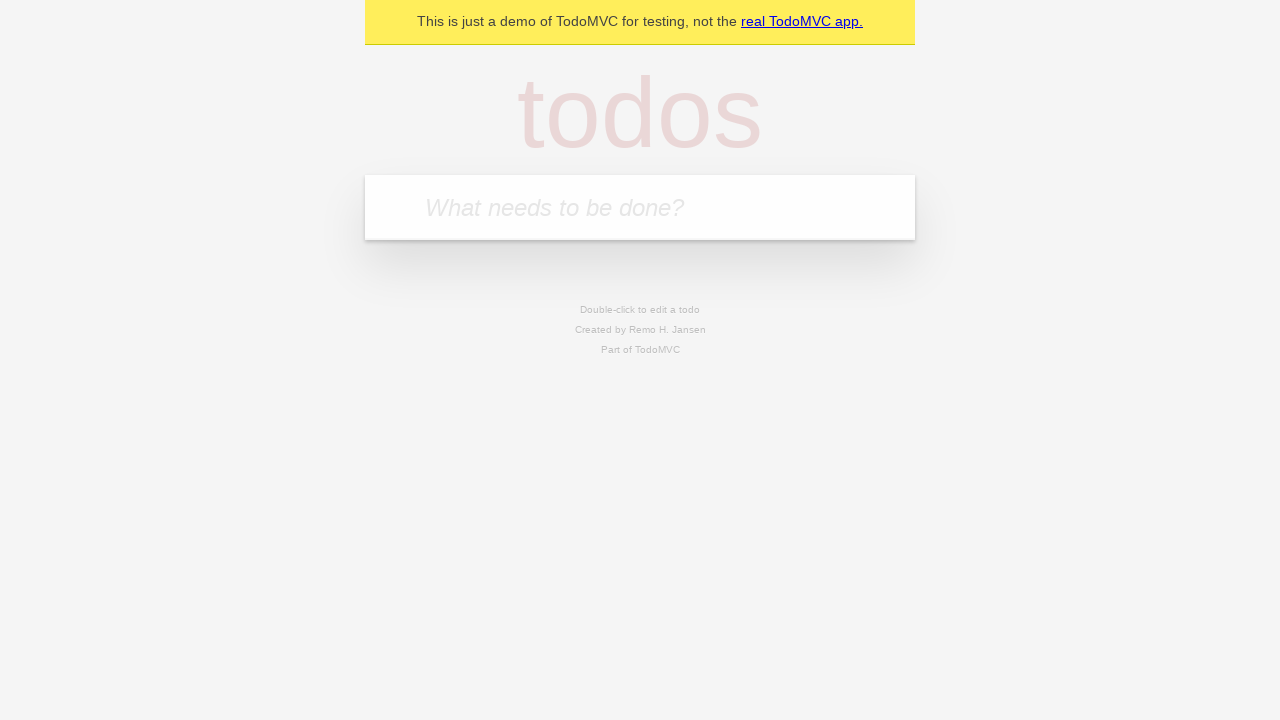

Filled todo input with 'buy some cheese' on internal:attr=[placeholder="What needs to be done?"i]
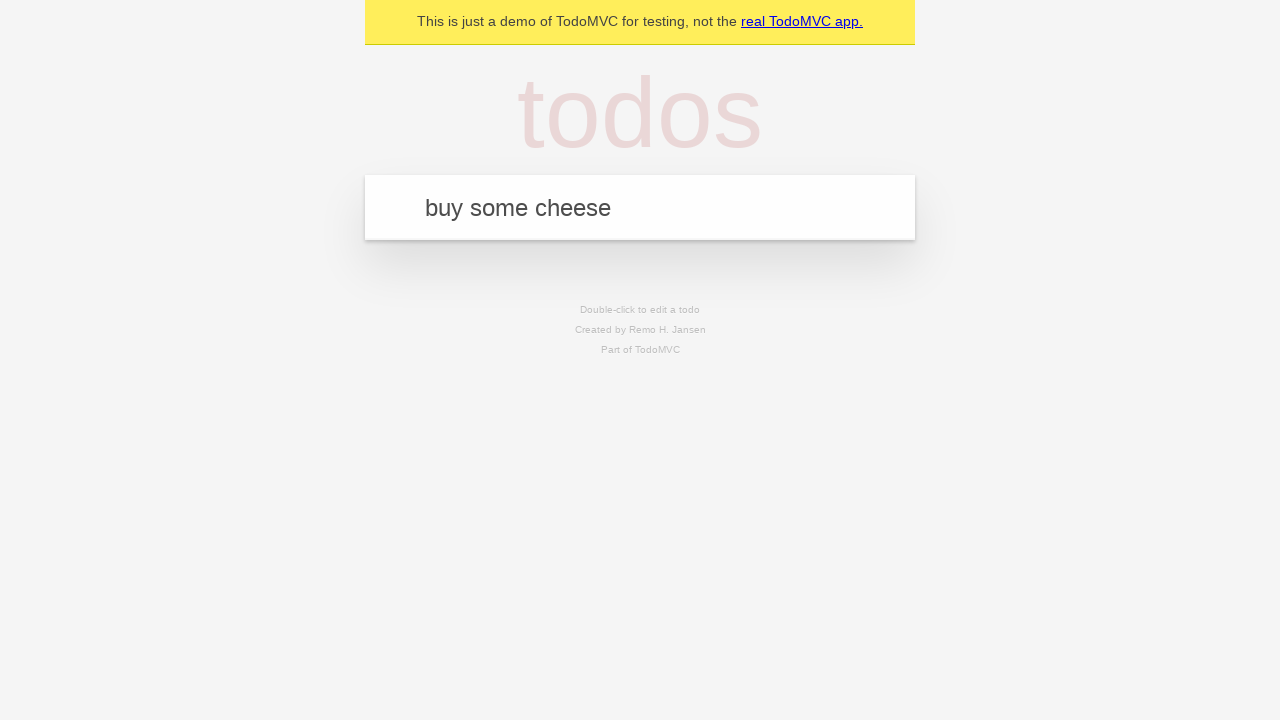

Pressed Enter to add first todo item on internal:attr=[placeholder="What needs to be done?"i]
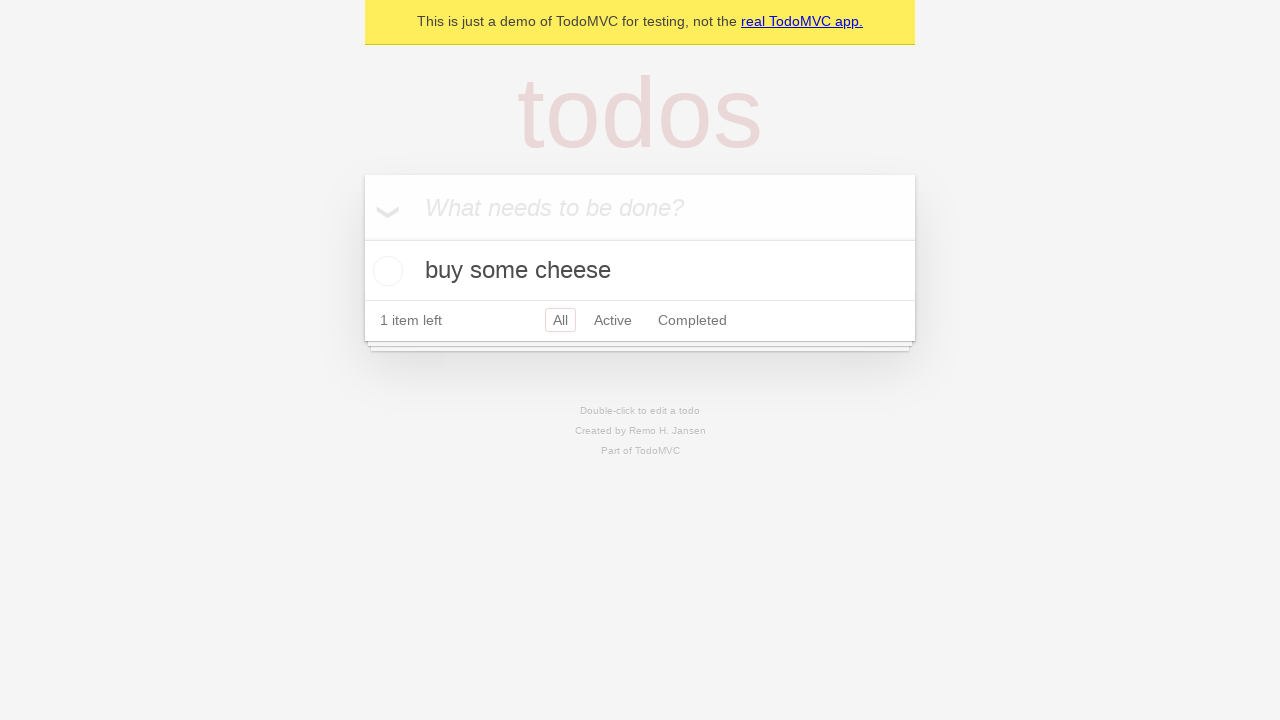

Todo counter element loaded
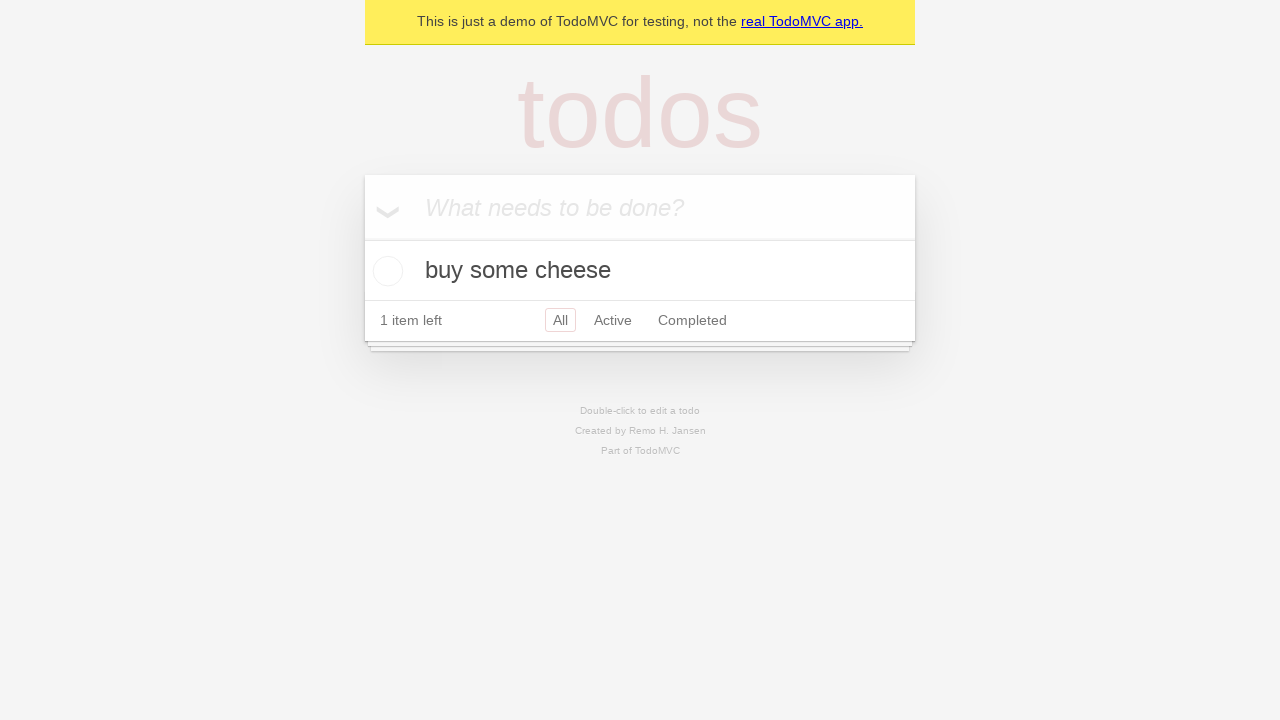

Filled todo input with 'feed the cat' on internal:attr=[placeholder="What needs to be done?"i]
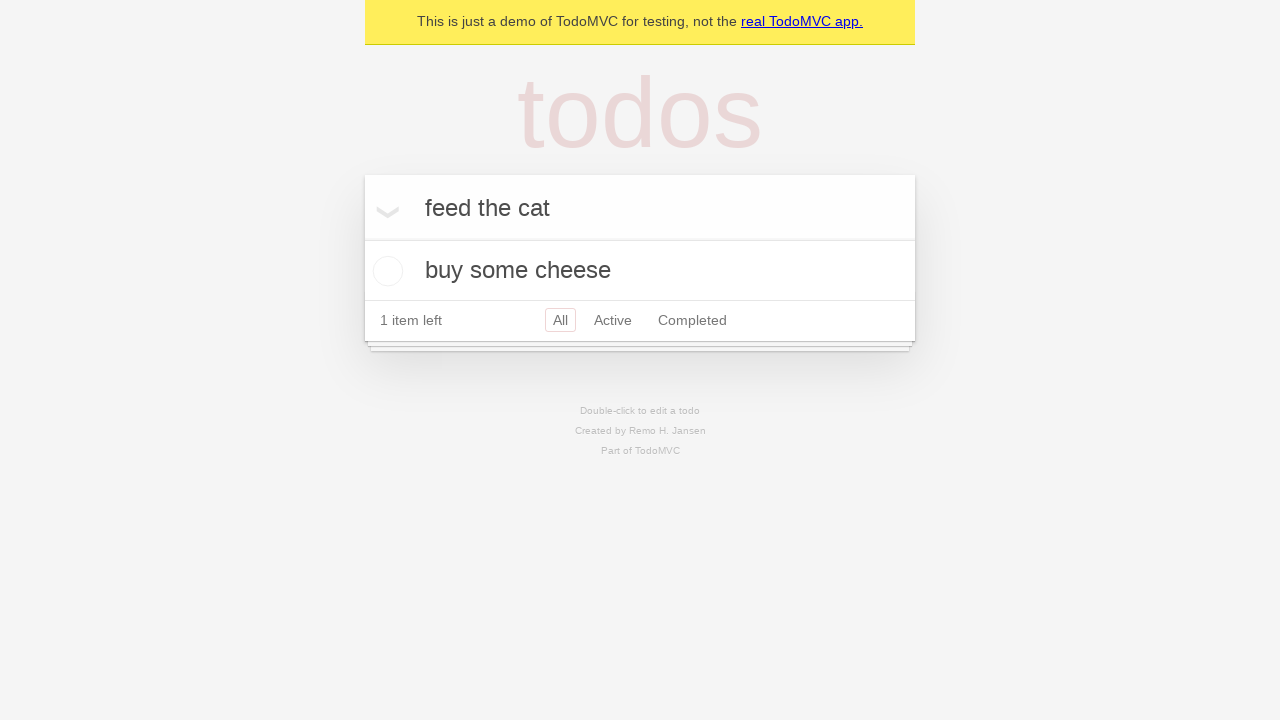

Pressed Enter to add second todo item on internal:attr=[placeholder="What needs to be done?"i]
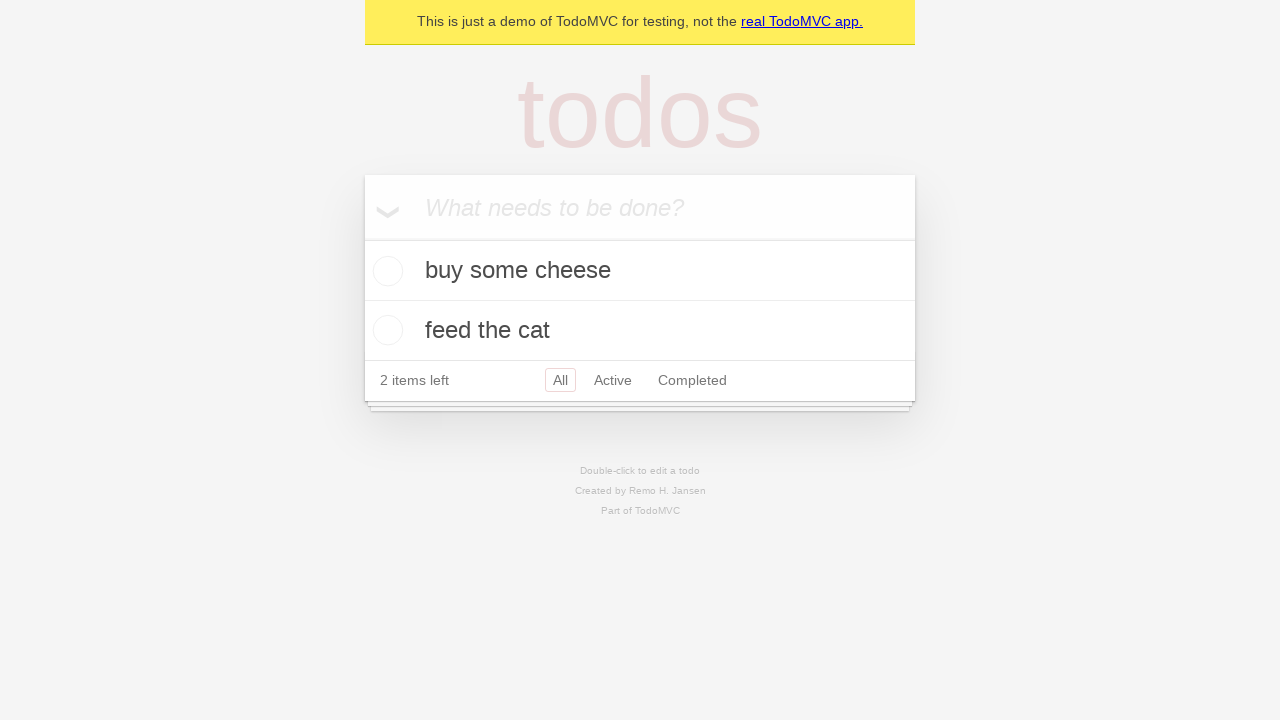

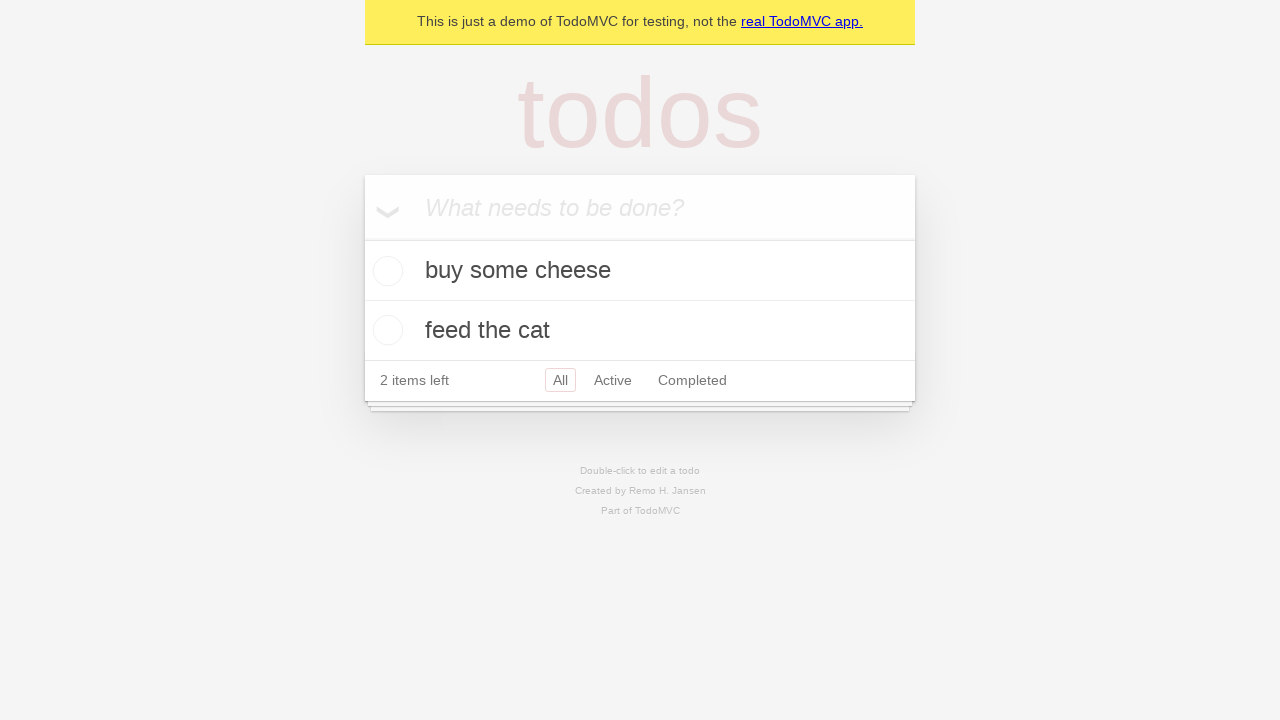